Tests hover functionality by hovering over a user element, verifying the hover text appears, clicking a profile link, and navigating back

Starting URL: http://the-internet.herokuapp.com/hovers

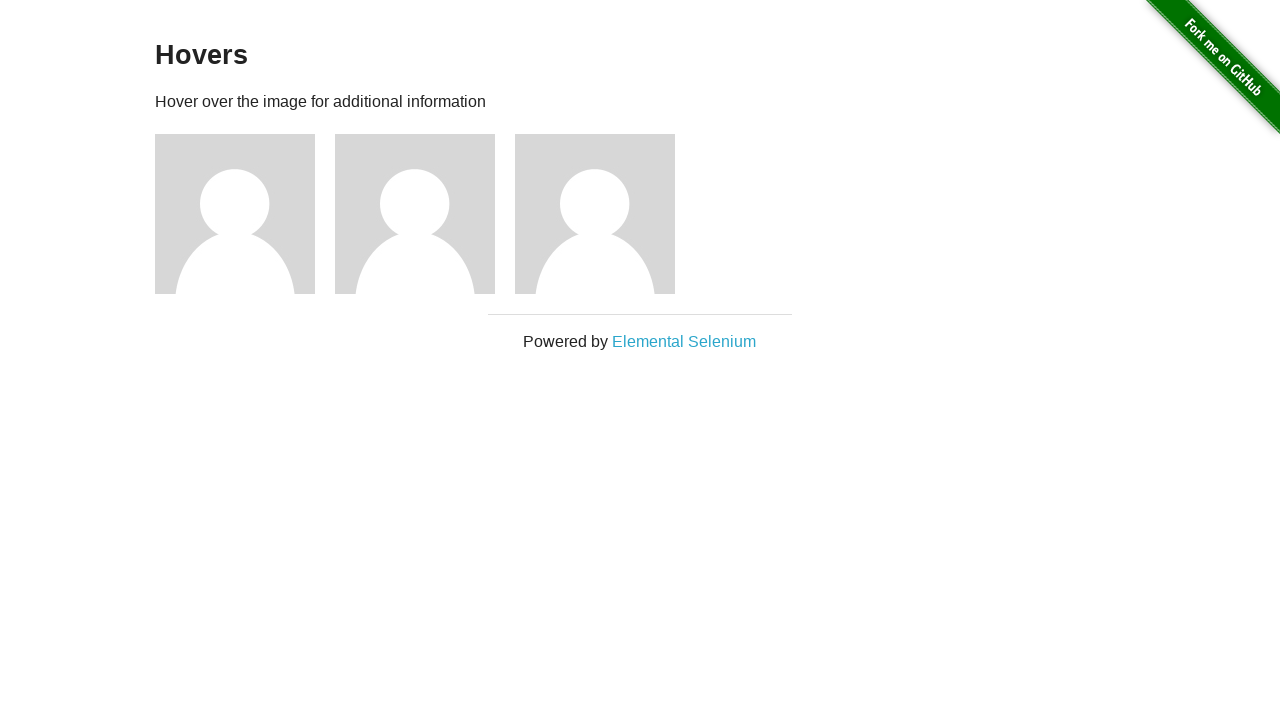

Hovered over the first user element at (245, 214) on xpath=//div[@id='content']//descendant::div[@class='figure'][1]
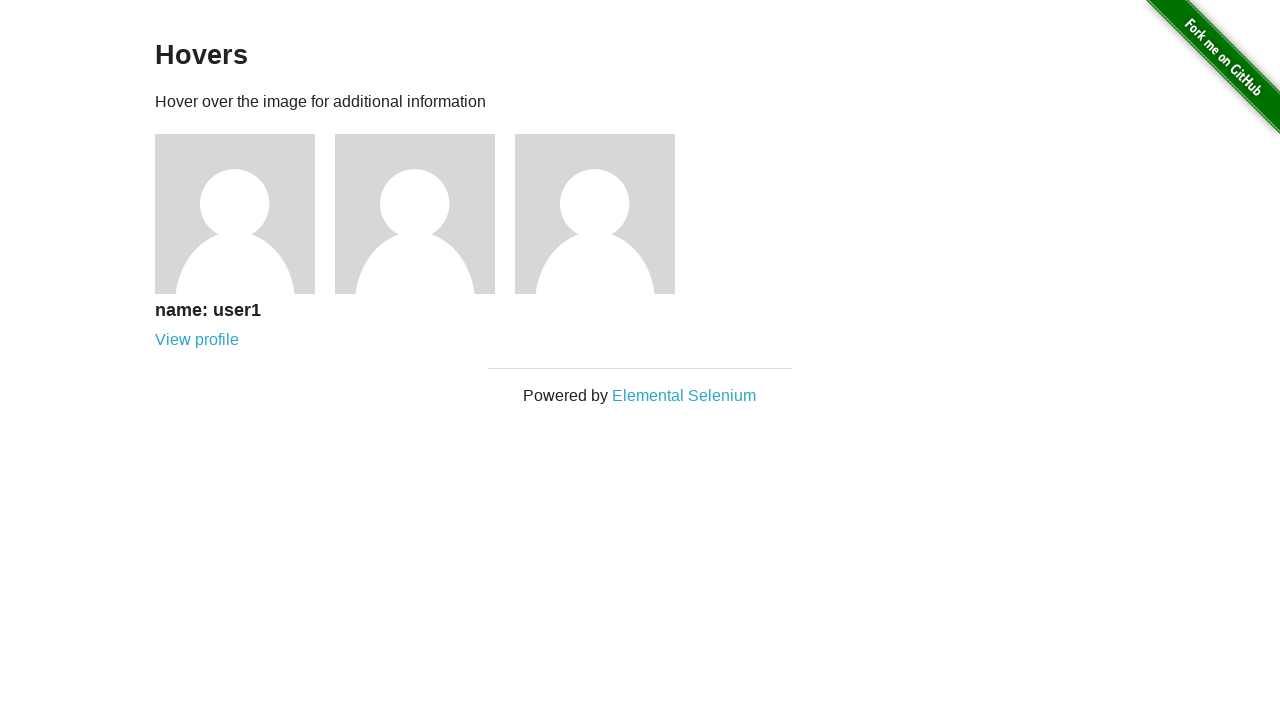

Verified hover text 'name: user1' appeared
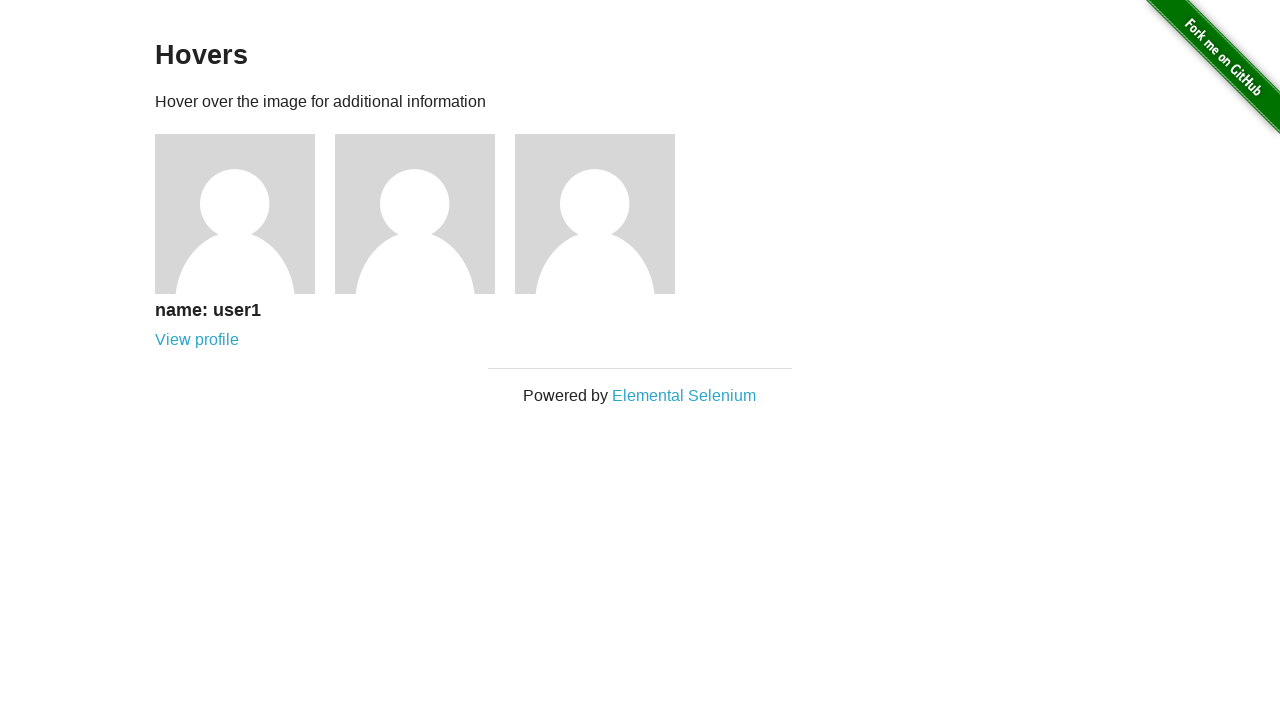

Clicked on the profile link for user1 at (197, 340) on xpath=//h5[text()='name: user1']/following-sibling::a
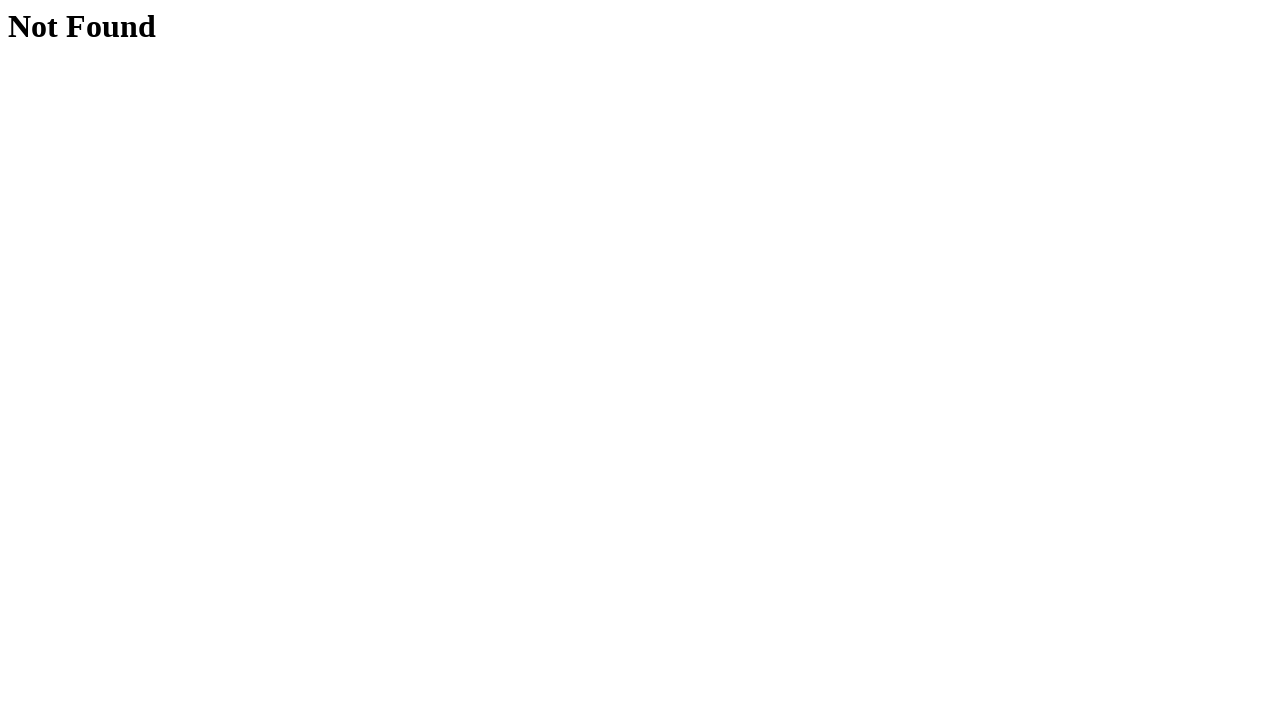

Navigated to profile page and verified 'Not Found' page loaded
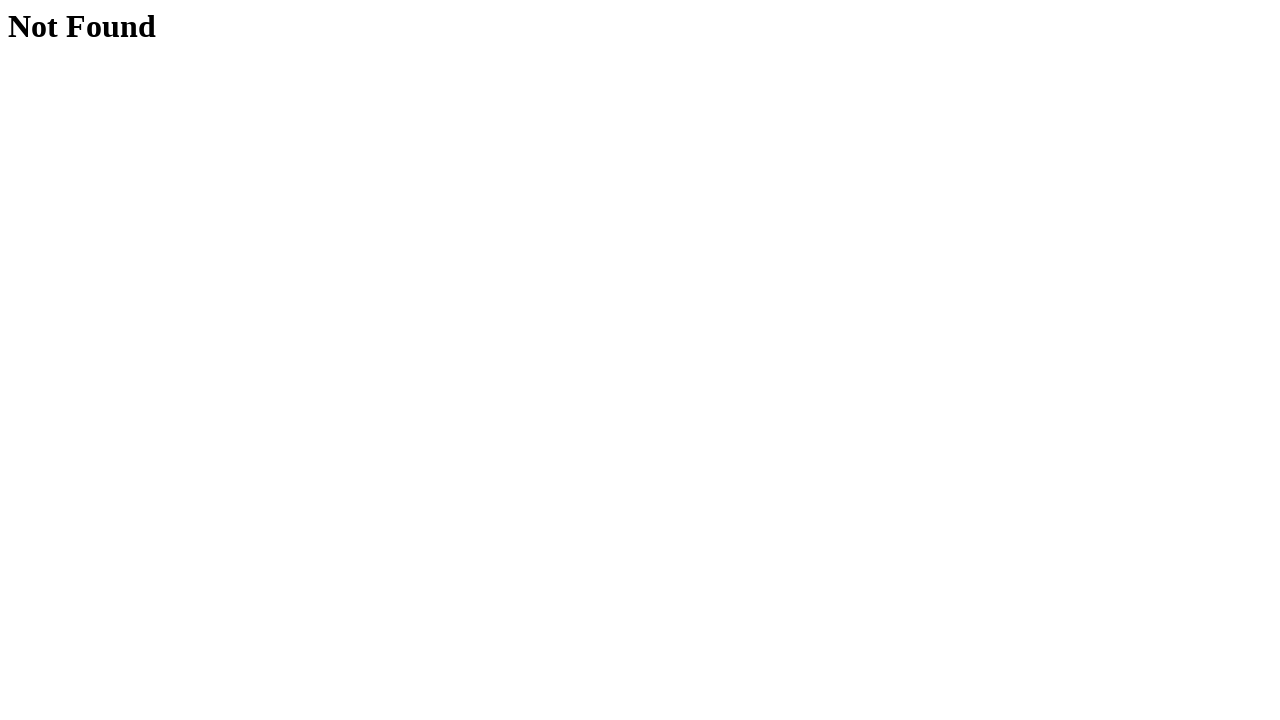

Navigated back to the hovers page
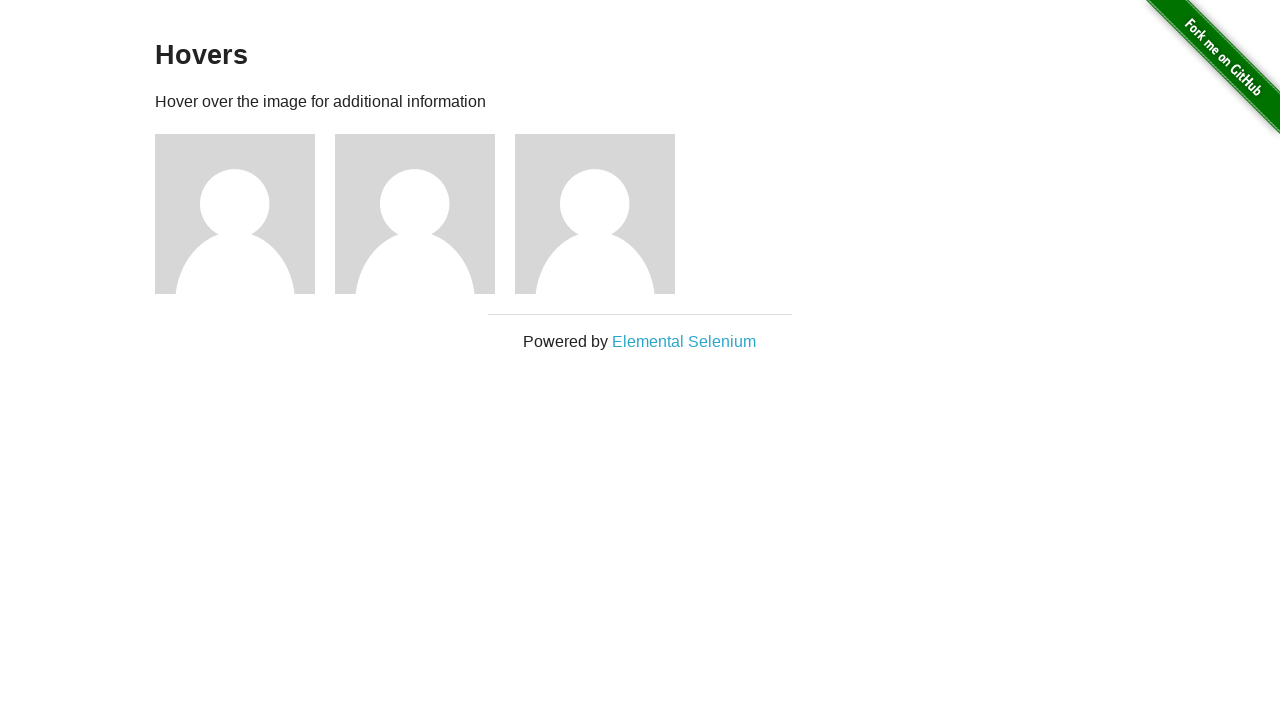

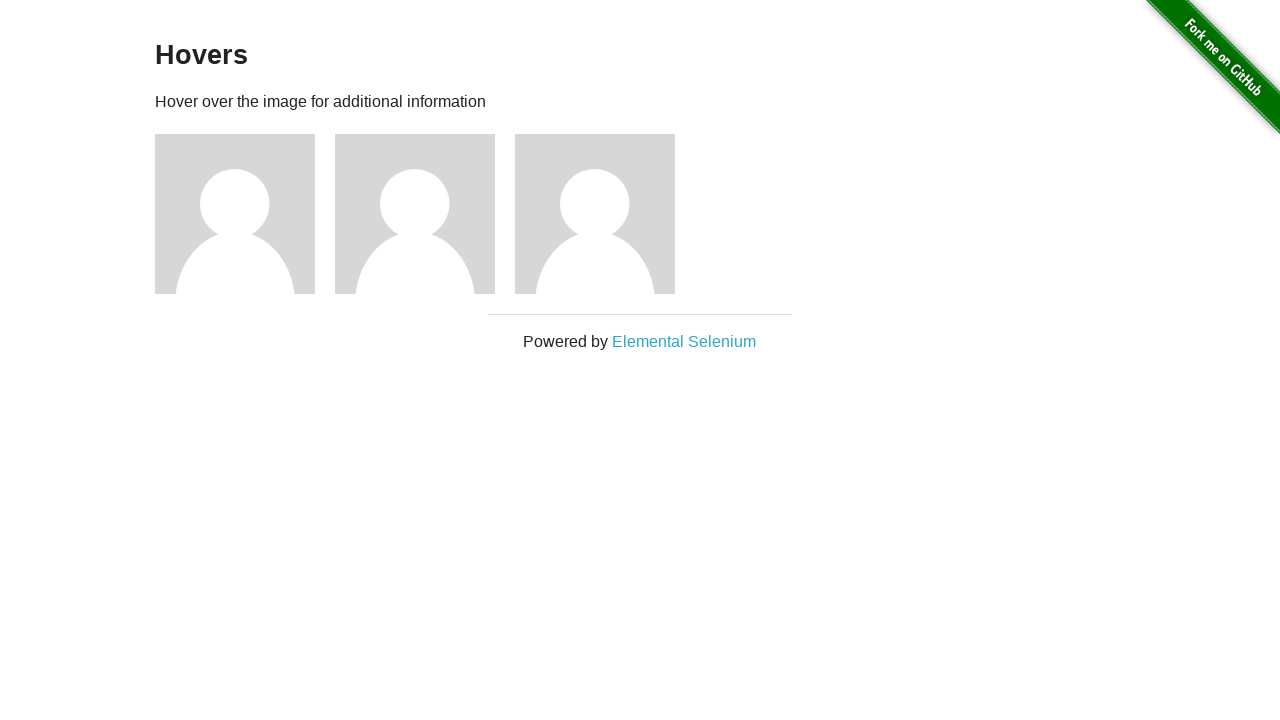